Tests that password field is required by filling only username and clicking login to verify the error message

Starting URL: https://www.saucedemo.com/

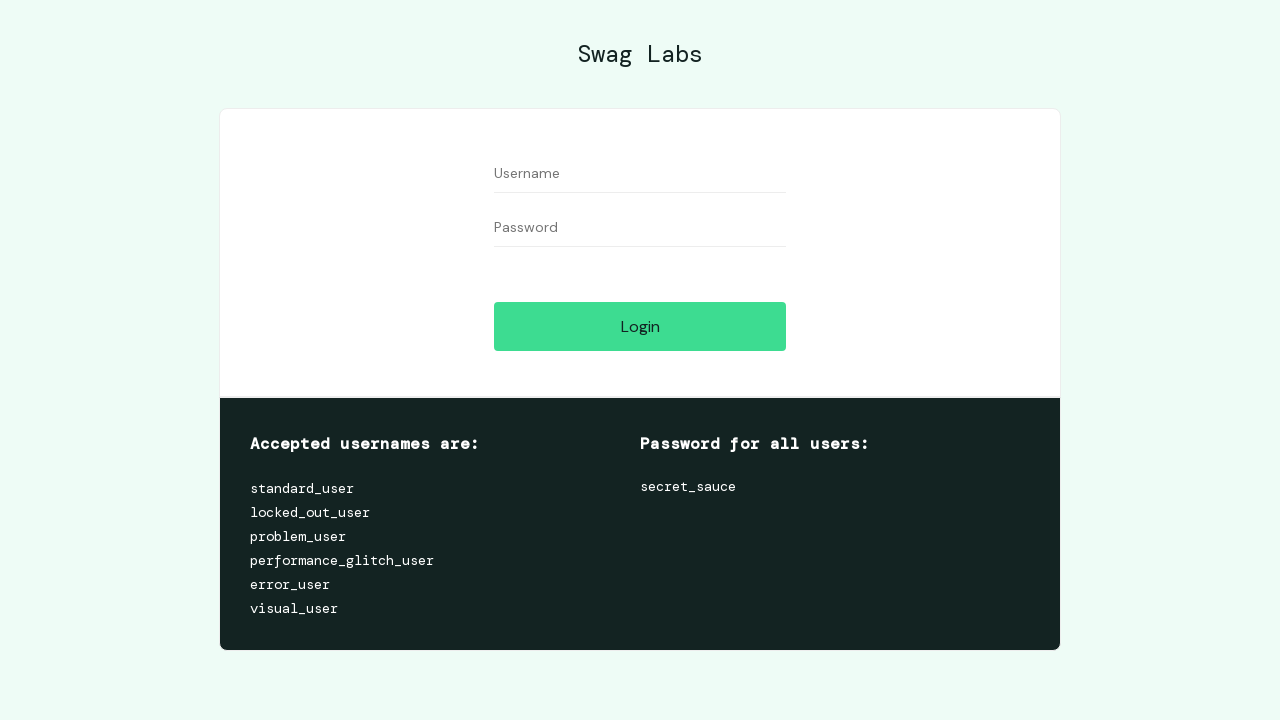

Filled username field with 'standard_user' on #user-name
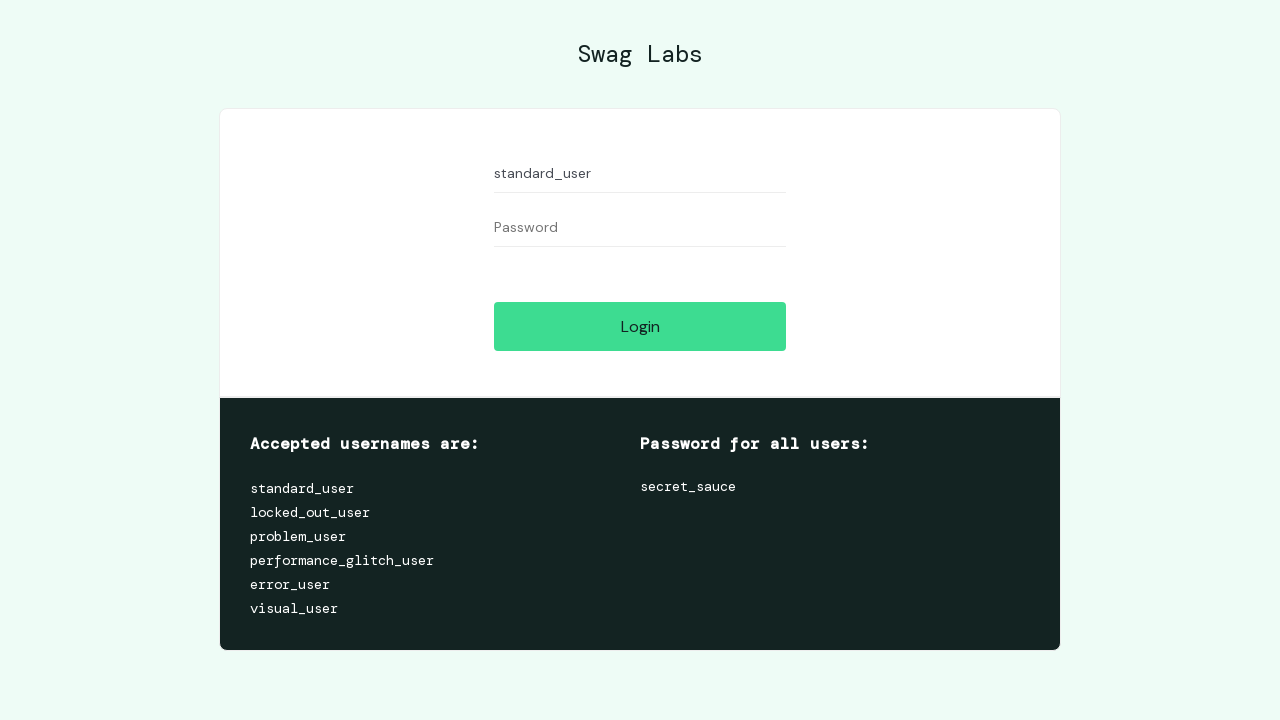

Clicked login button without entering password at (640, 326) on #login-button
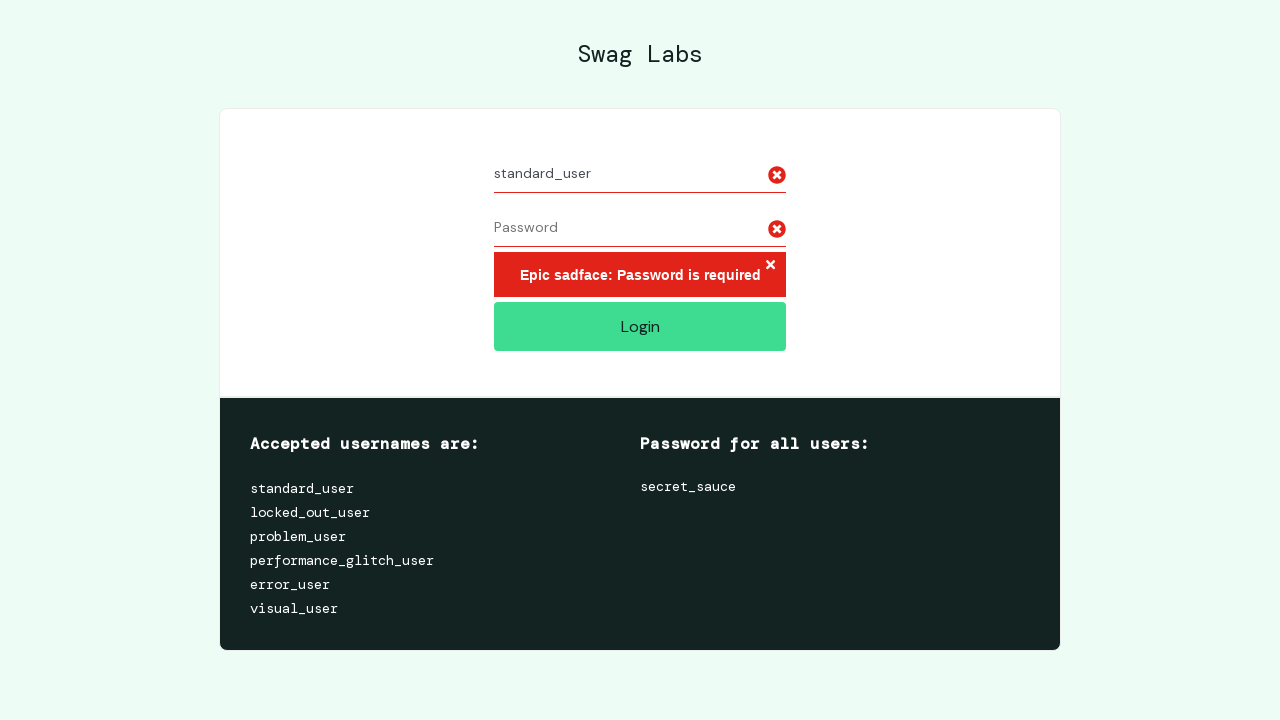

Error message container appeared
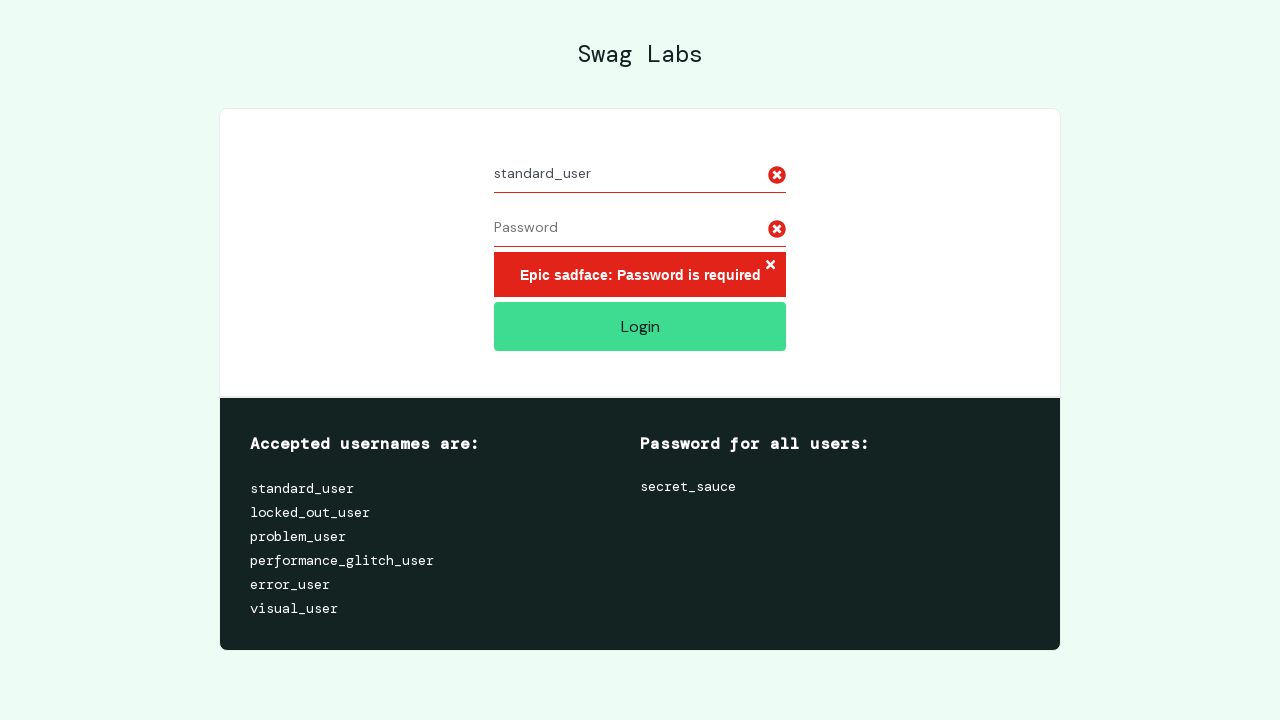

Verified error message states 'Epic sadface: Password is required'
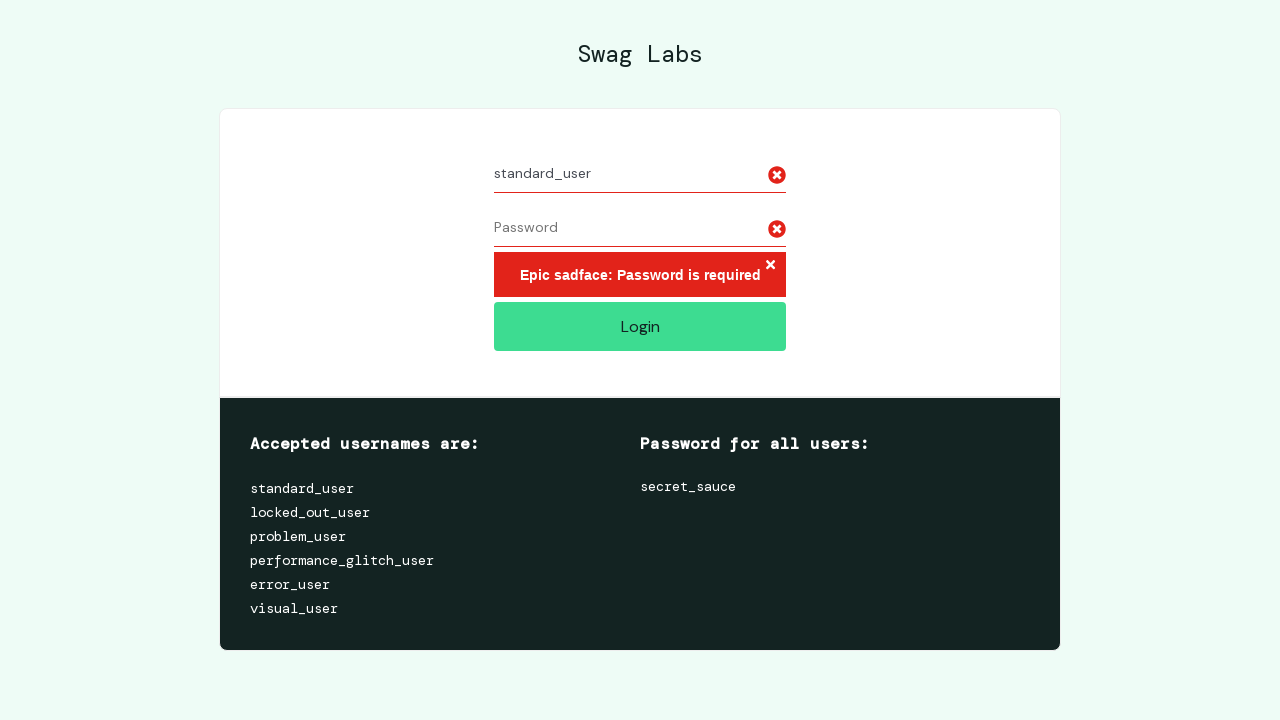

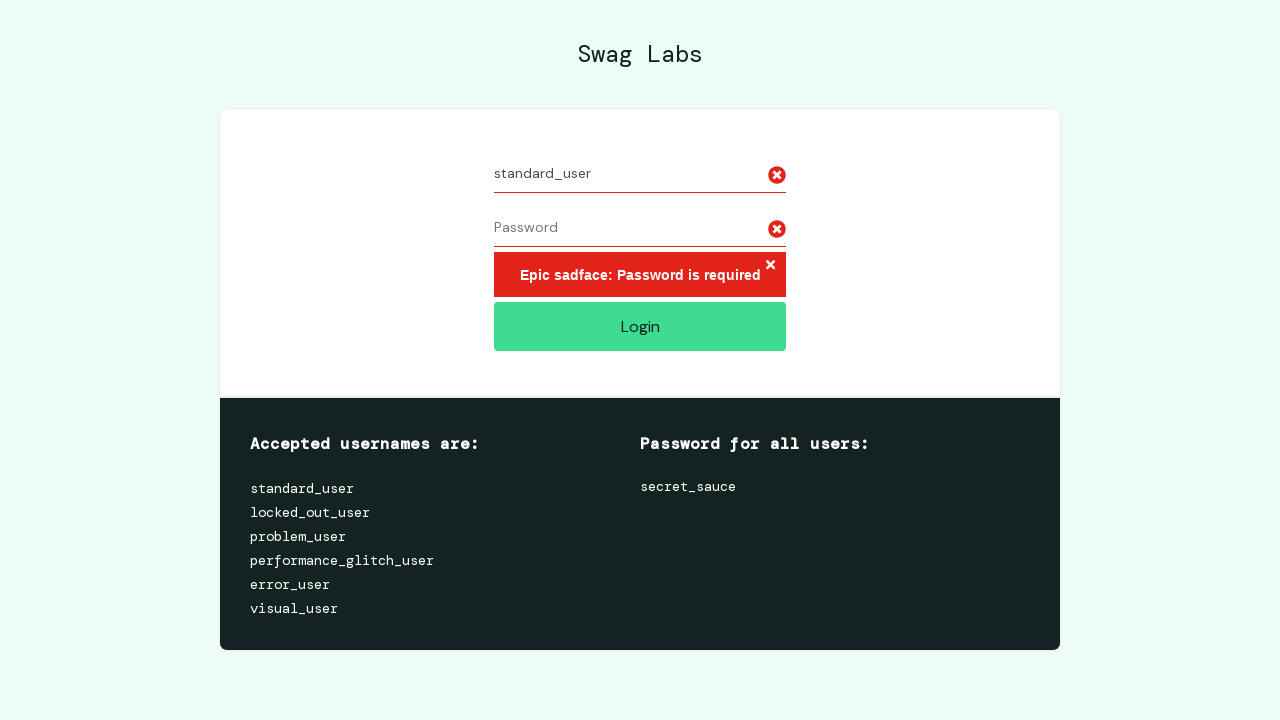